Navigates to DemoQA practice form and locates various form elements including hobby checkboxes and state dropdown

Starting URL: https://demoqa.com/automation-practice-form

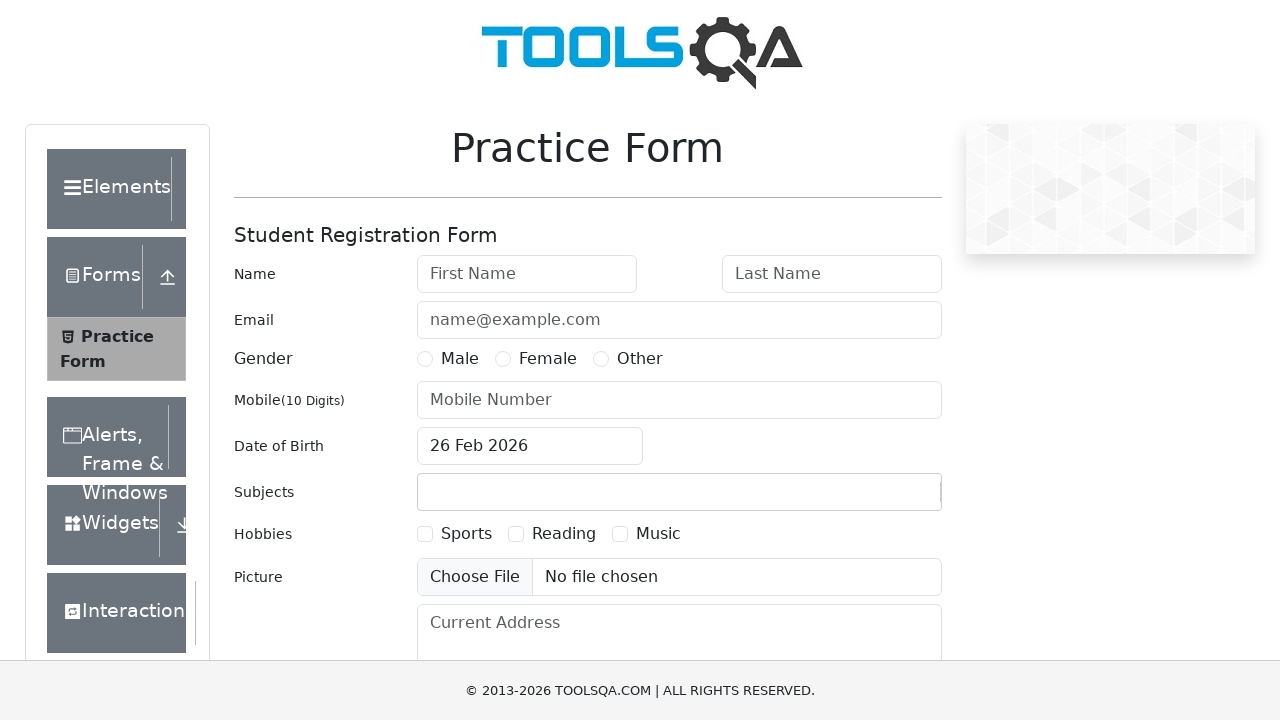

Waited for Sports hobby checkbox to load
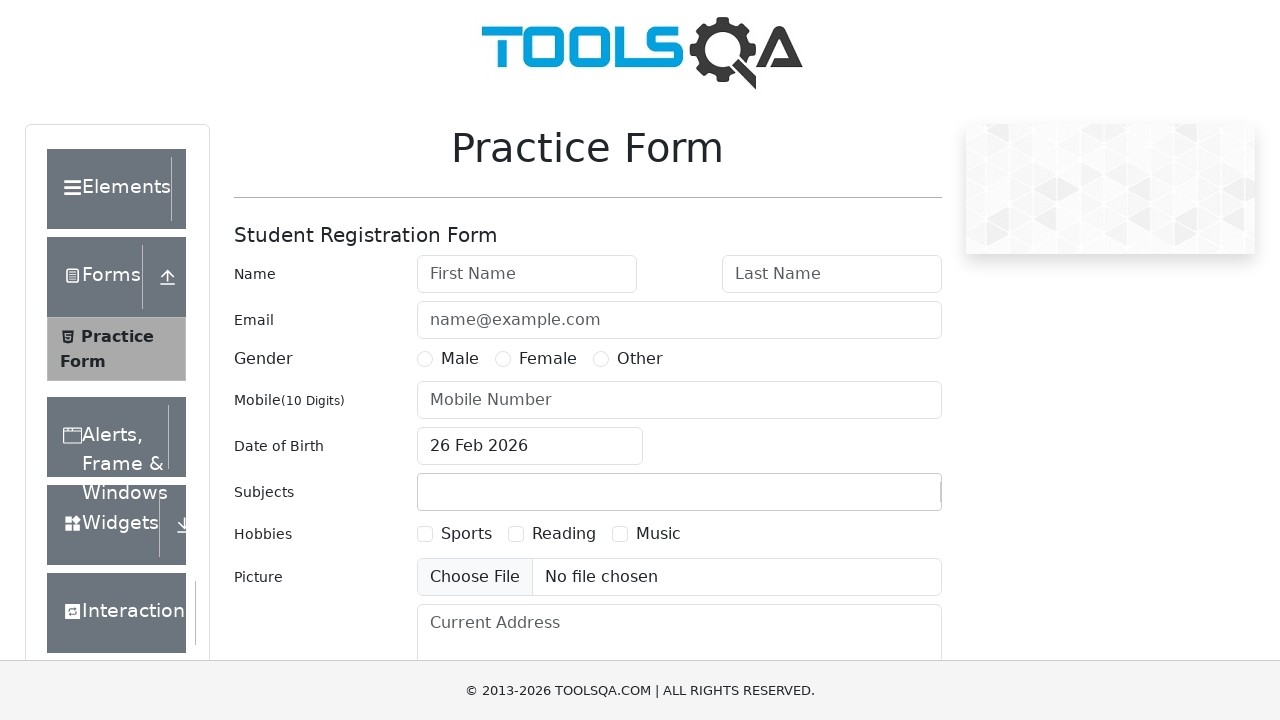

Waited for Reading hobby checkbox to load
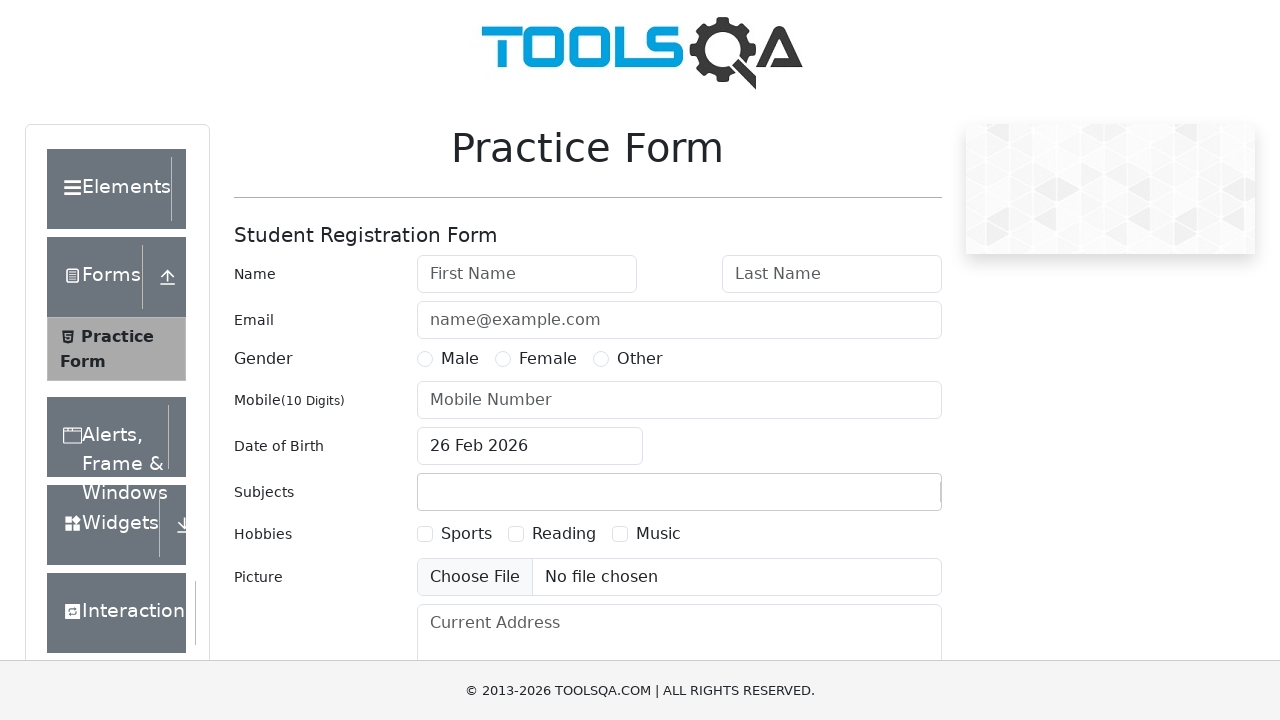

Waited for Music hobby checkbox to load
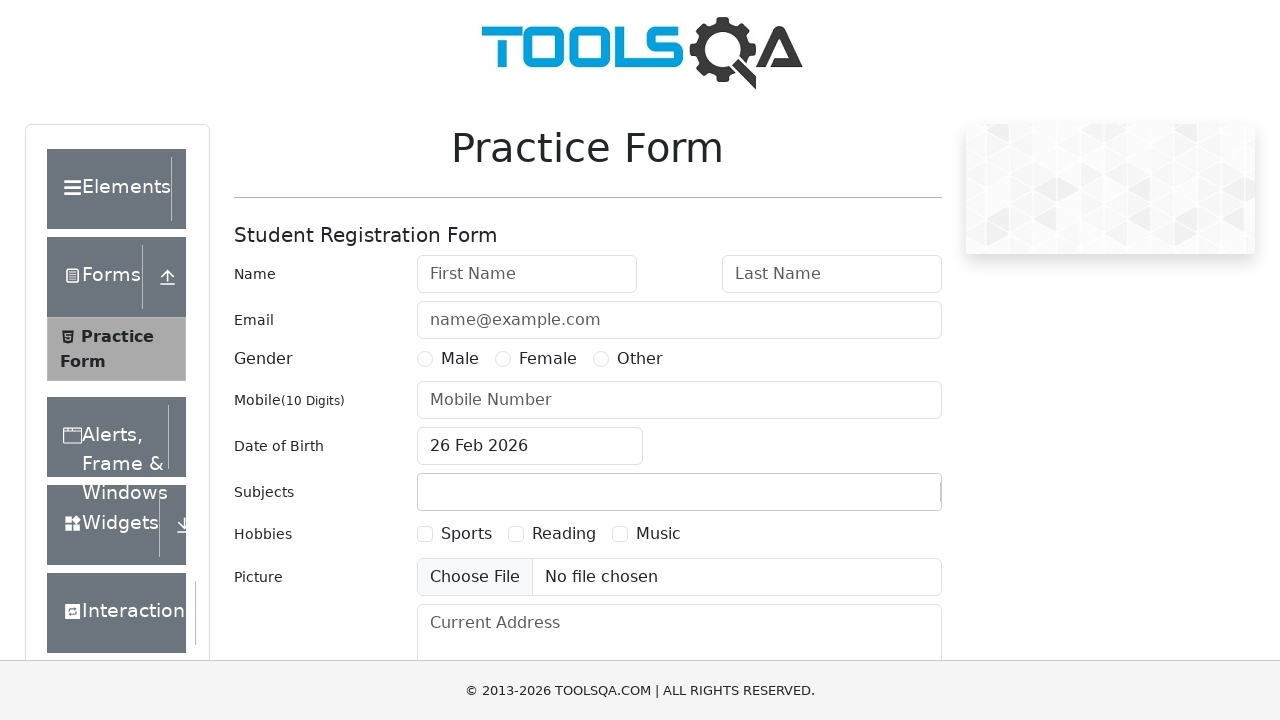

Waited for State dropdown to load
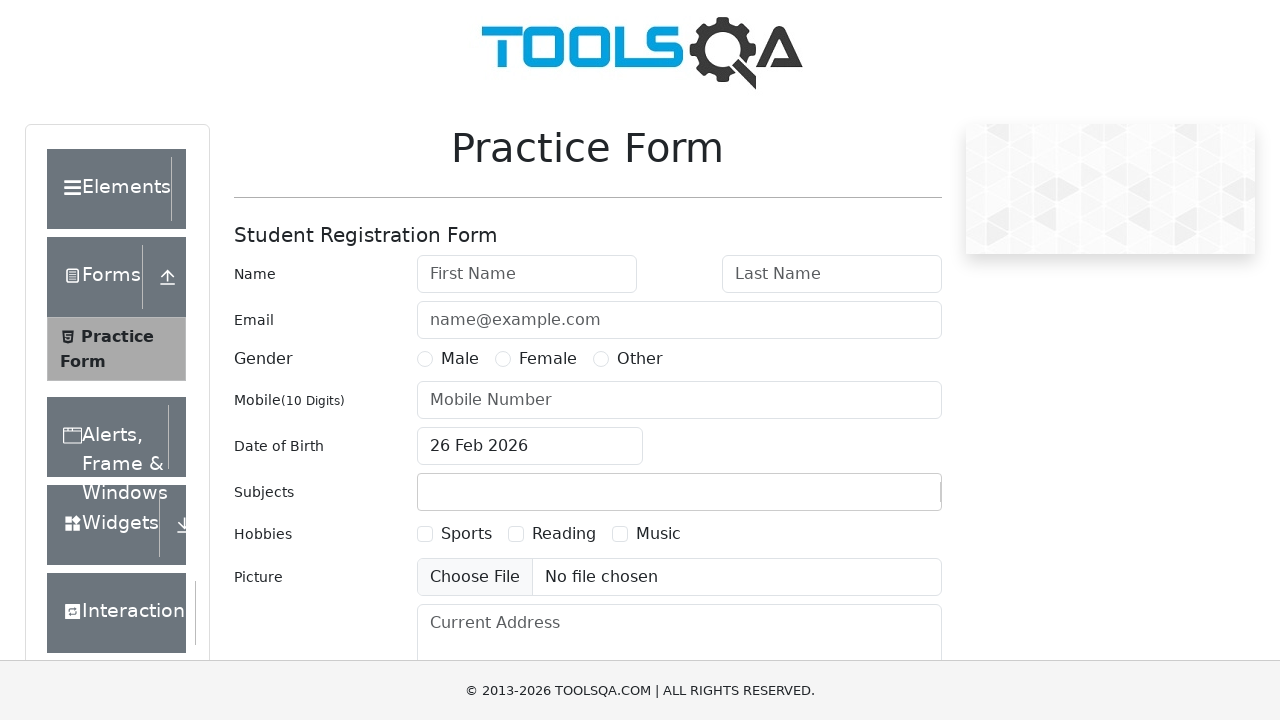

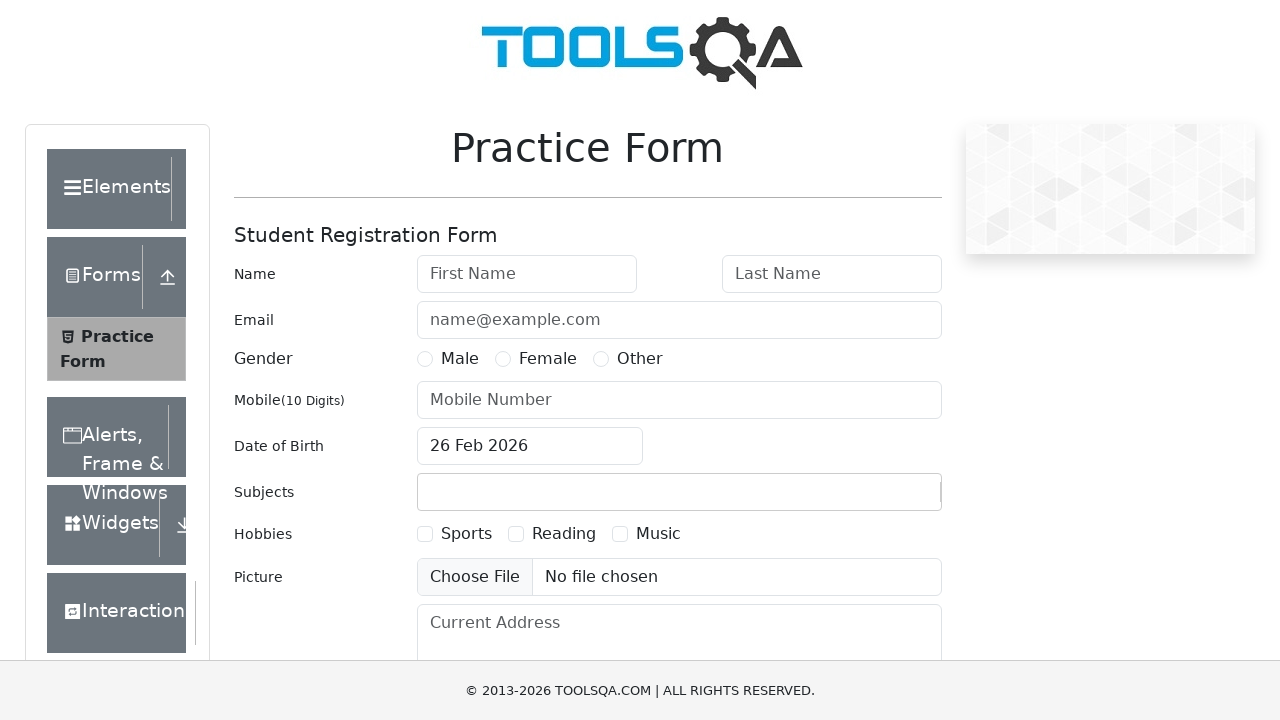